Navigates to Sutter Health COVID-19 vaccine information page

Starting URL: https://www.sutterhealth.org/pamf/for-patients/health-alerts/covid-19-vaccine

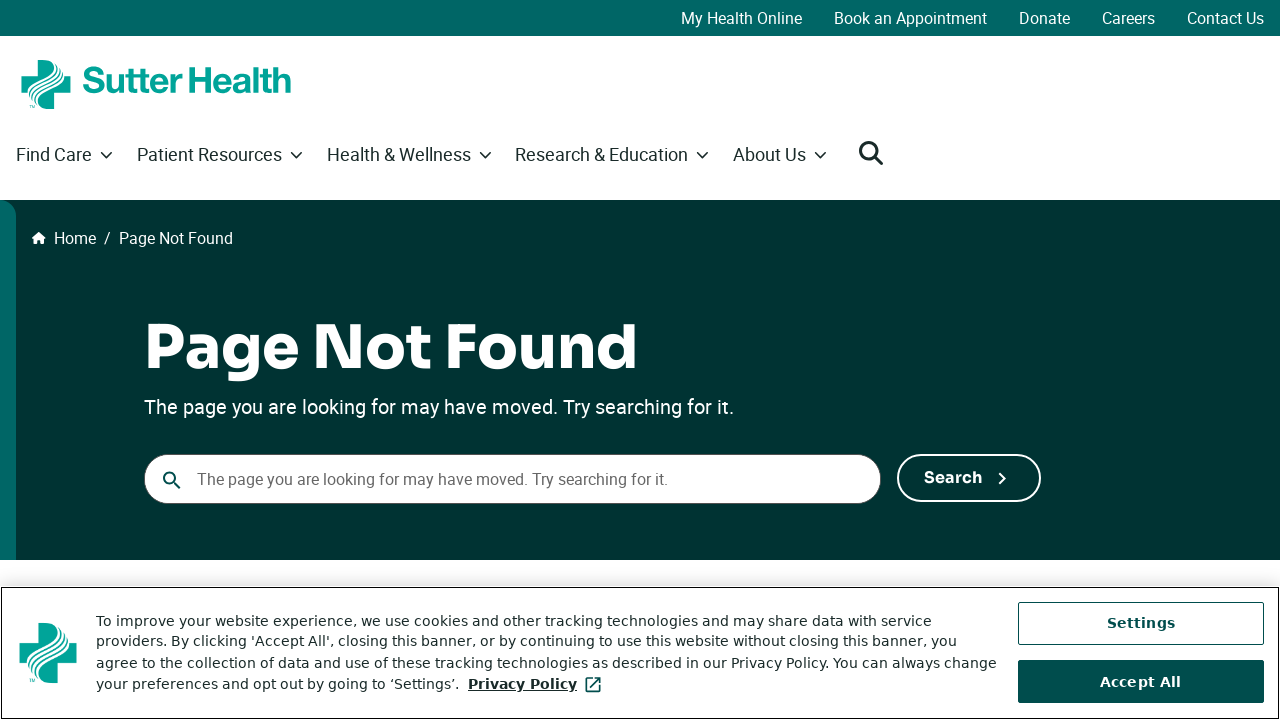

Waited for page DOM content to load on Sutter Health COVID-19 vaccine information page
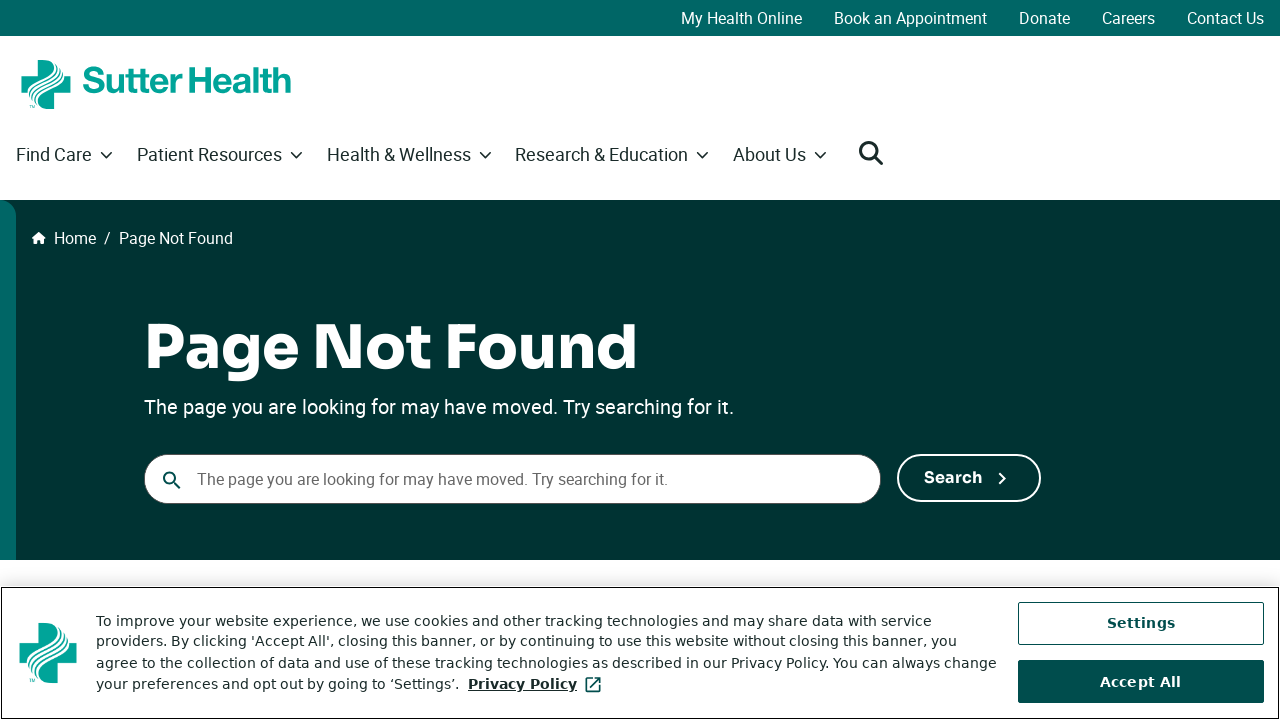

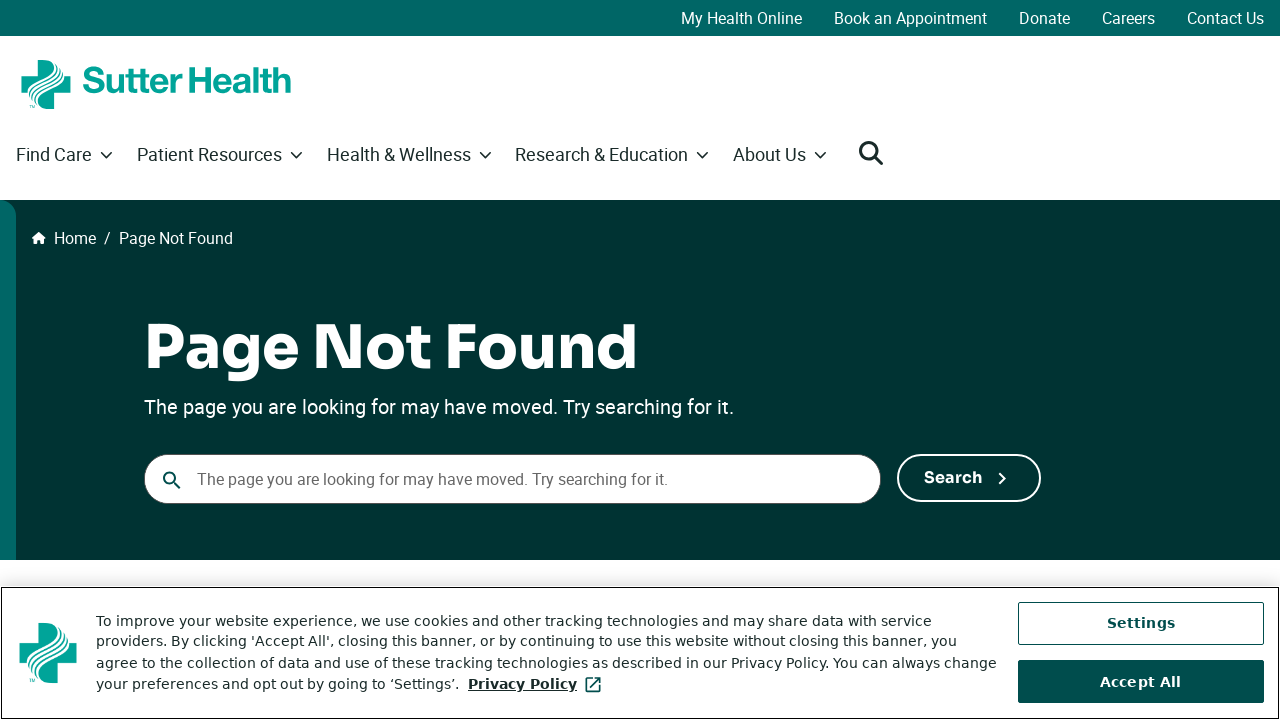